Tests login error message when an invalid username is provided with valid password

Starting URL: http://the-internet.herokuapp.com/login

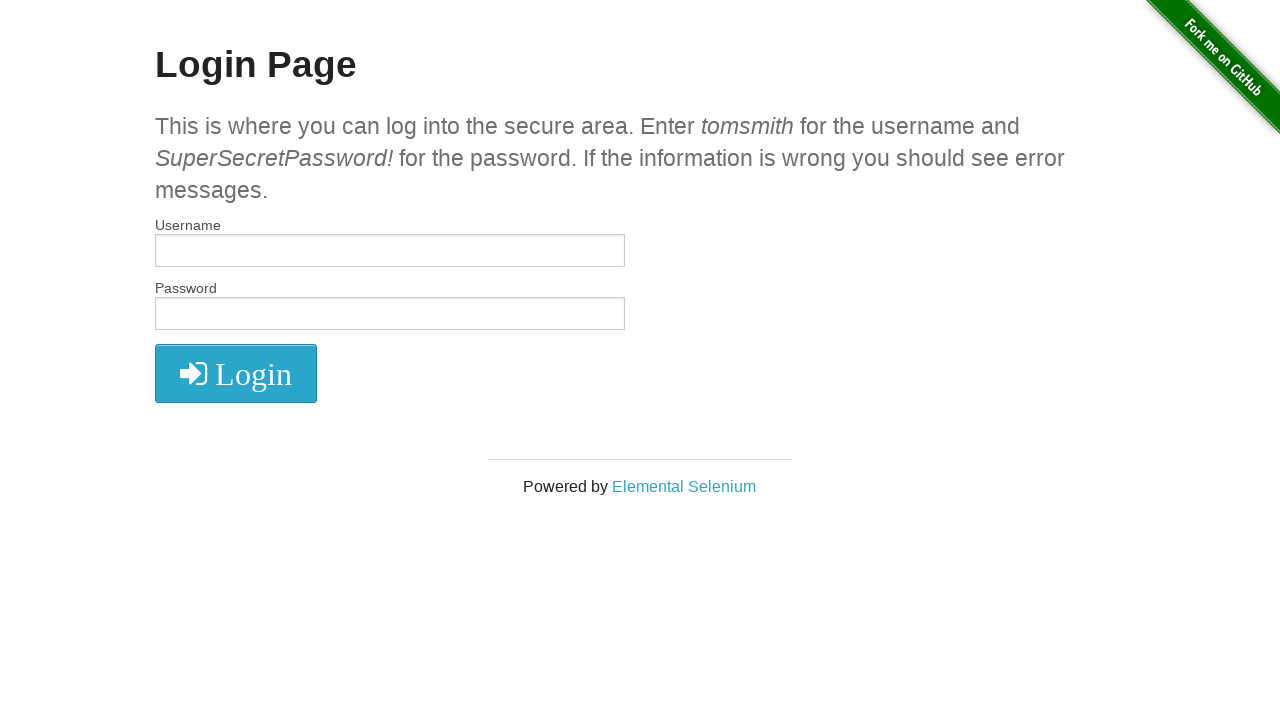

Filled username field with invalid username 'tomsmith1' on #username
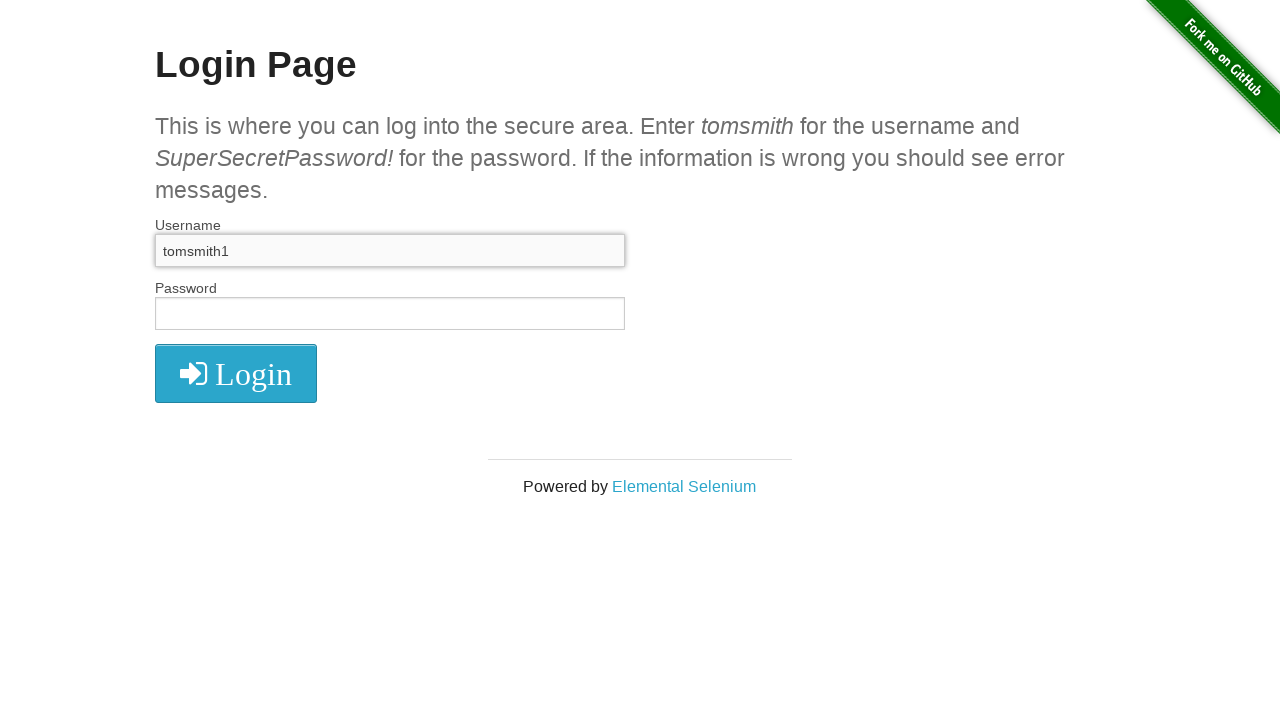

Filled password field with valid password on input[name='password']
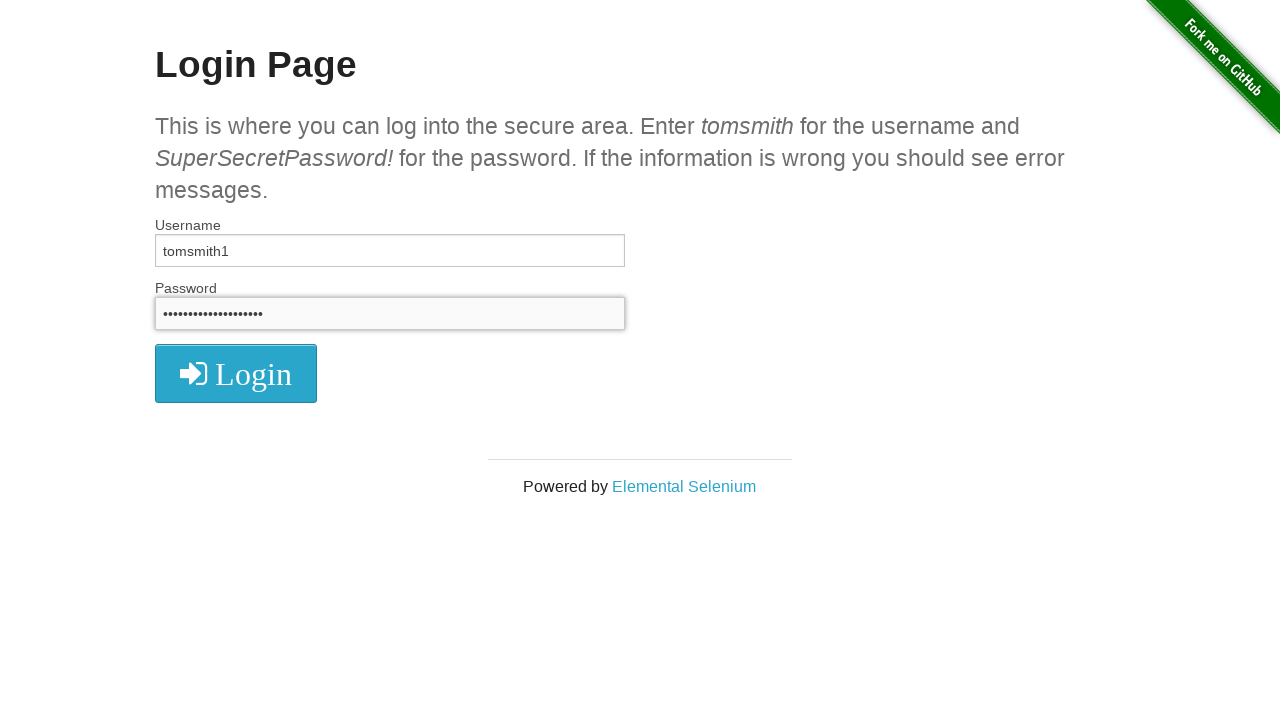

Clicked login button at (236, 374) on xpath=//i[@class='fa fa-2x fa-sign-in']
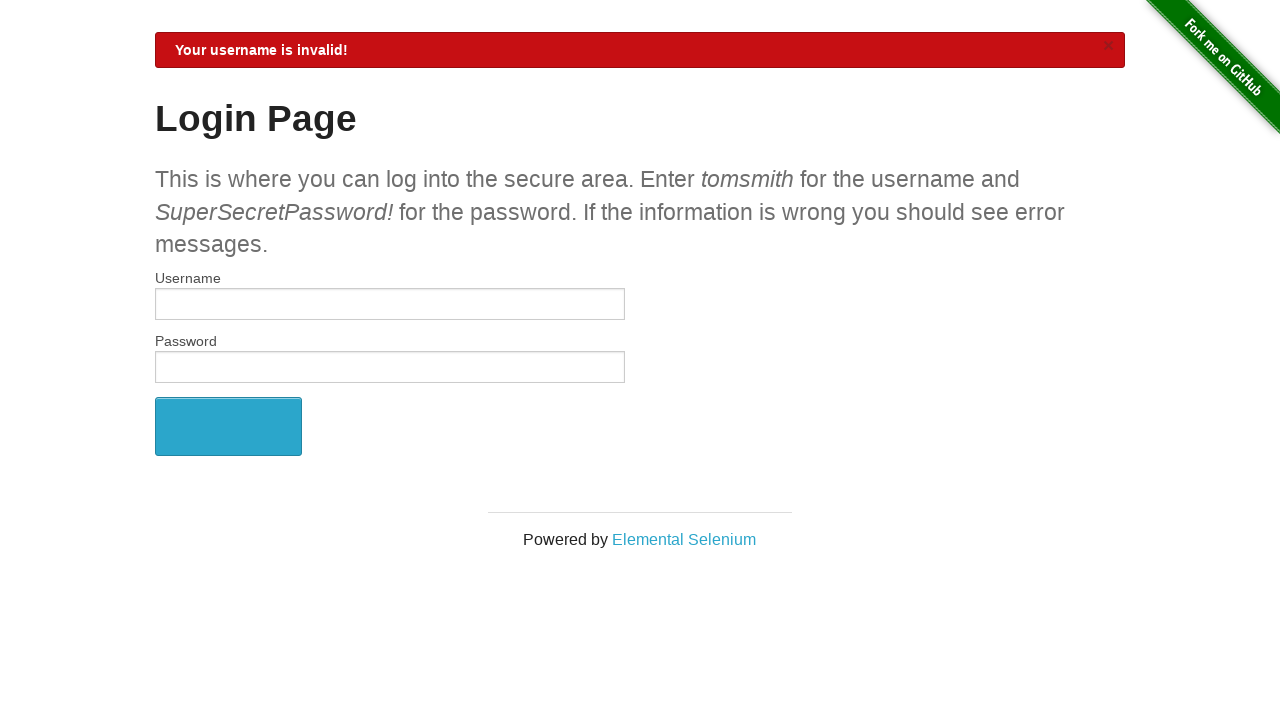

Error message element appeared on page
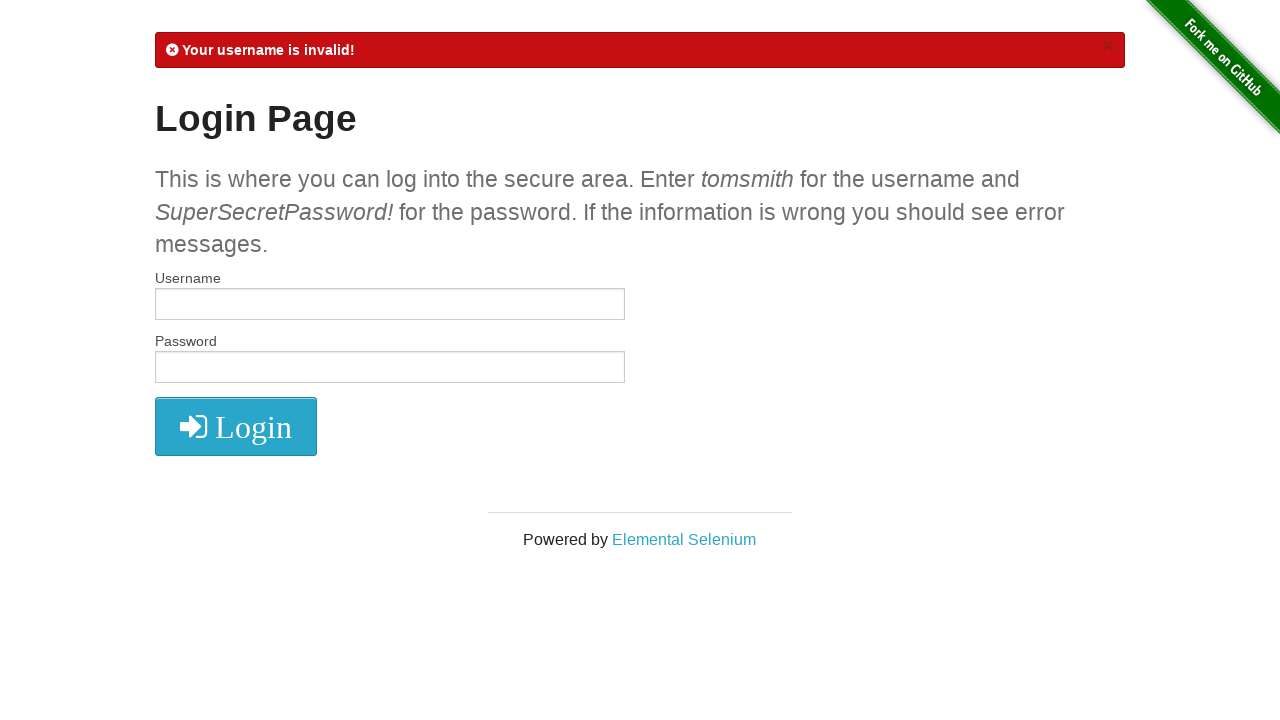

Retrieved error message text content
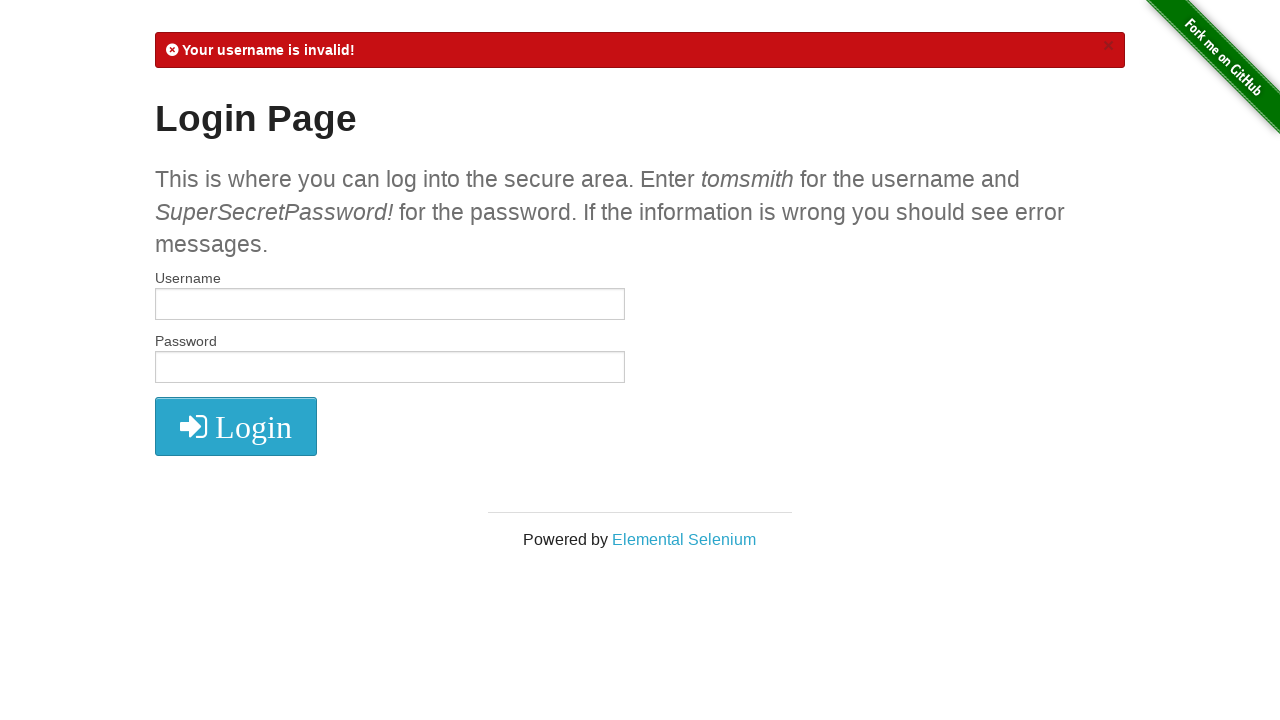

Verified that error message contains 'Your username is invalid!'
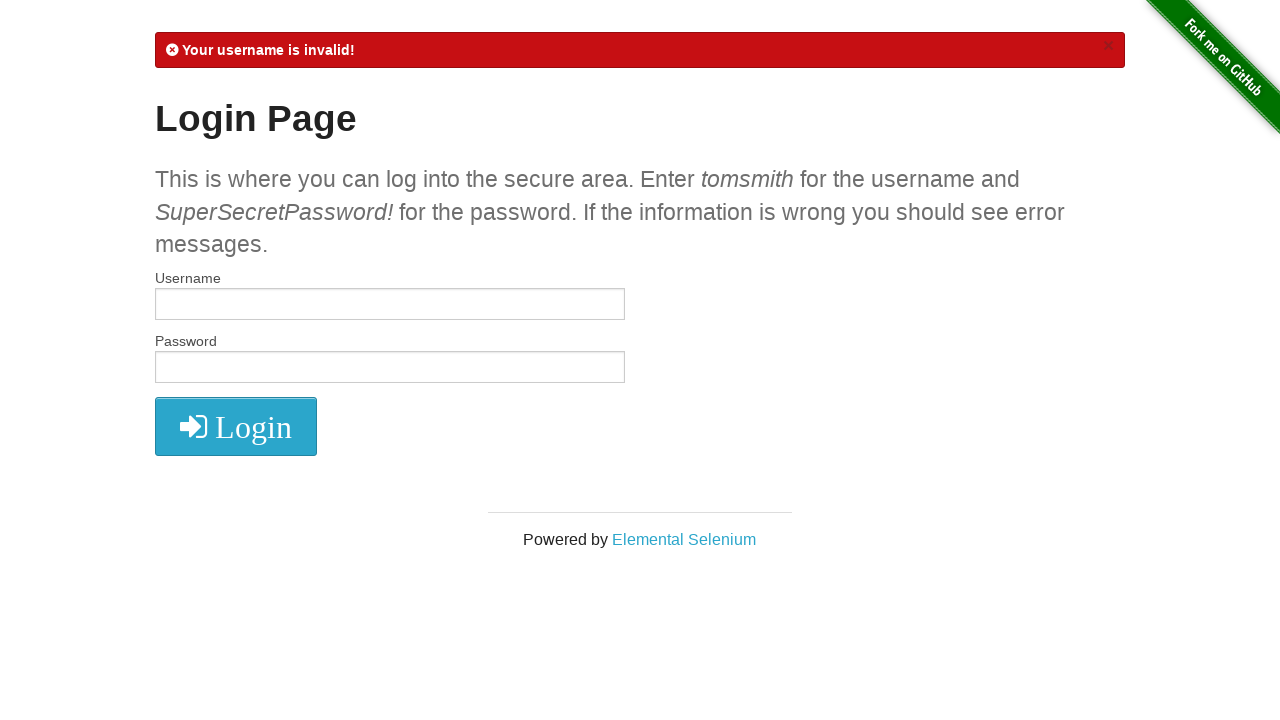

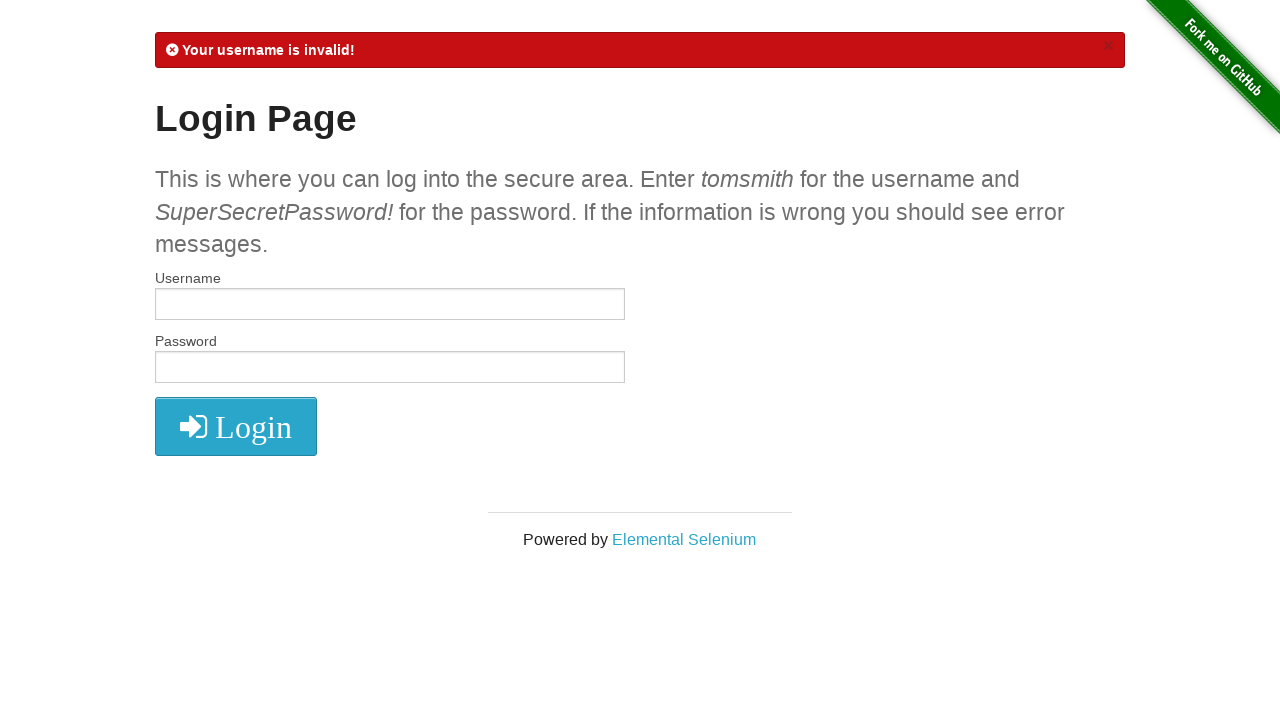